Moves a horizontal slider element to the end position

Starting URL: http://the-internet.herokuapp.com/horizontal_slider

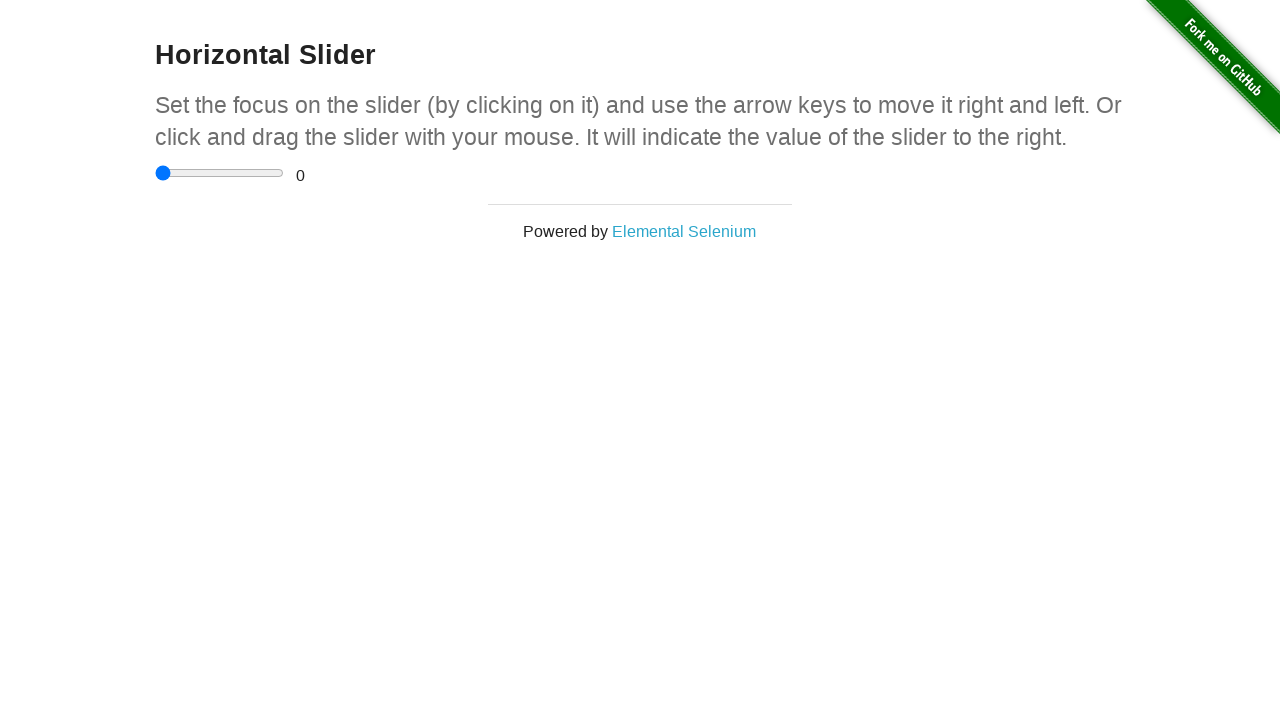

Navigated to horizontal slider test page
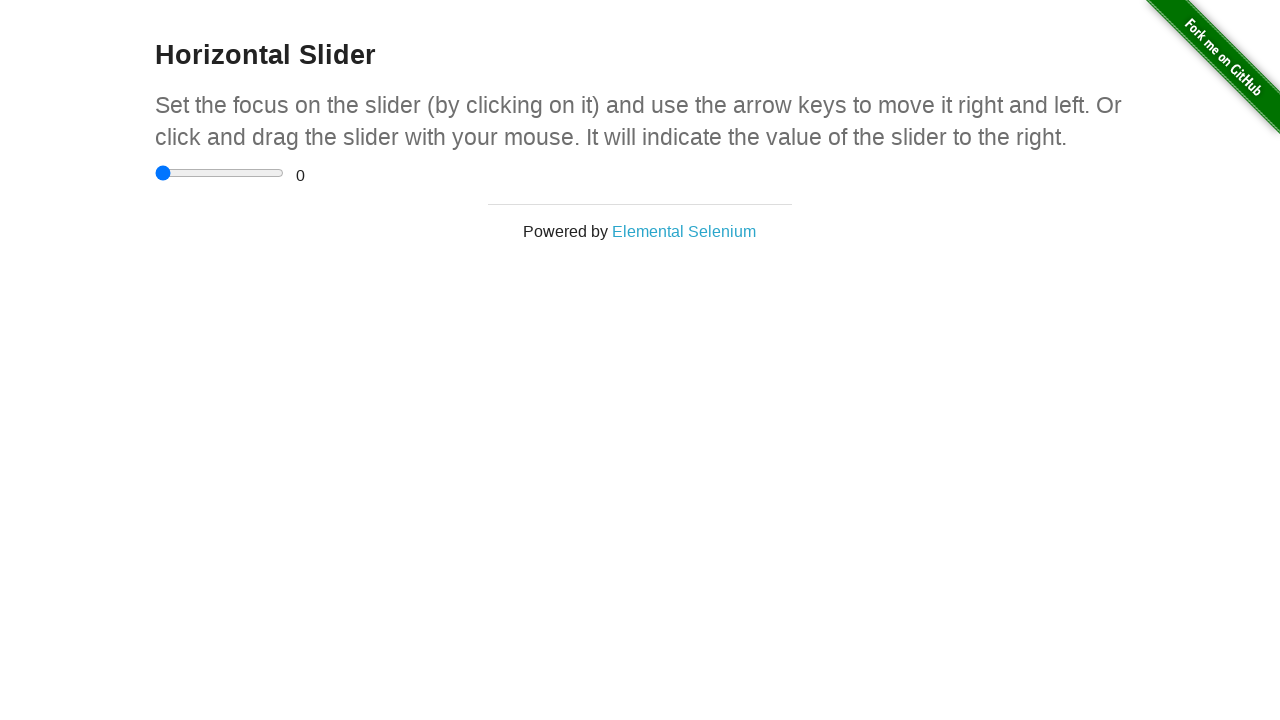

Located horizontal slider element
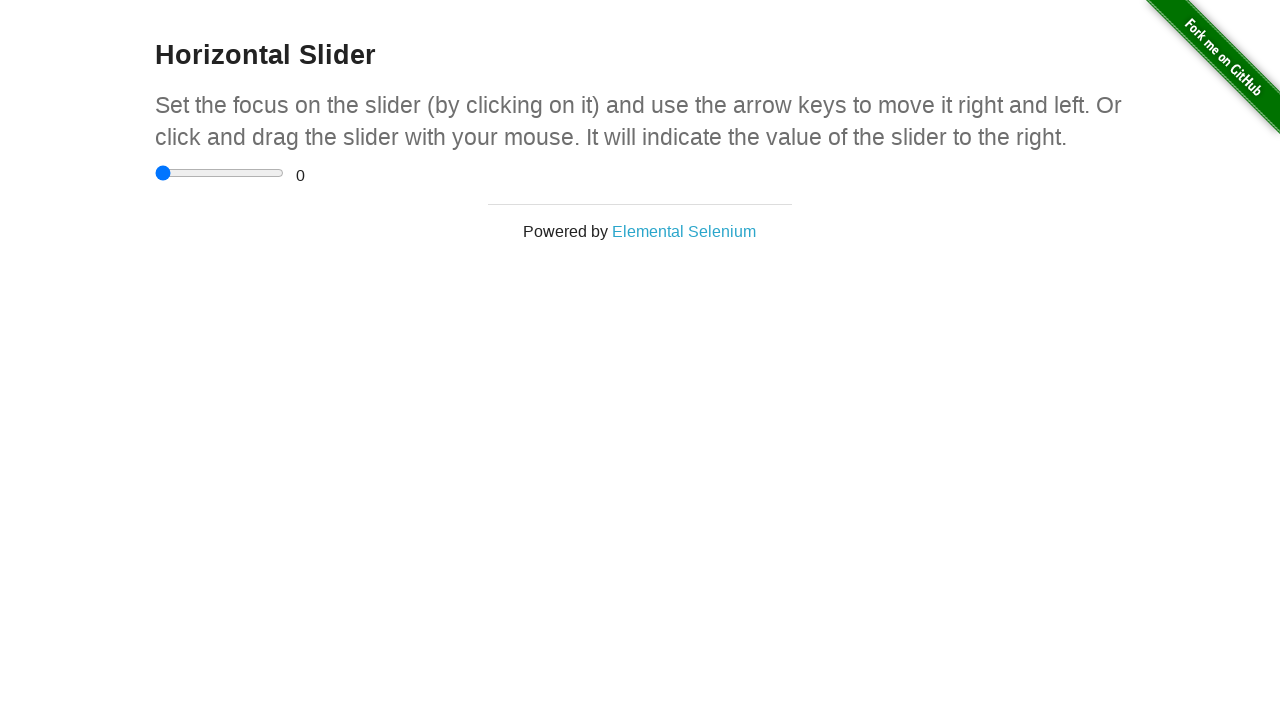

Moved slider to end position on xpath=//input[@type='range']
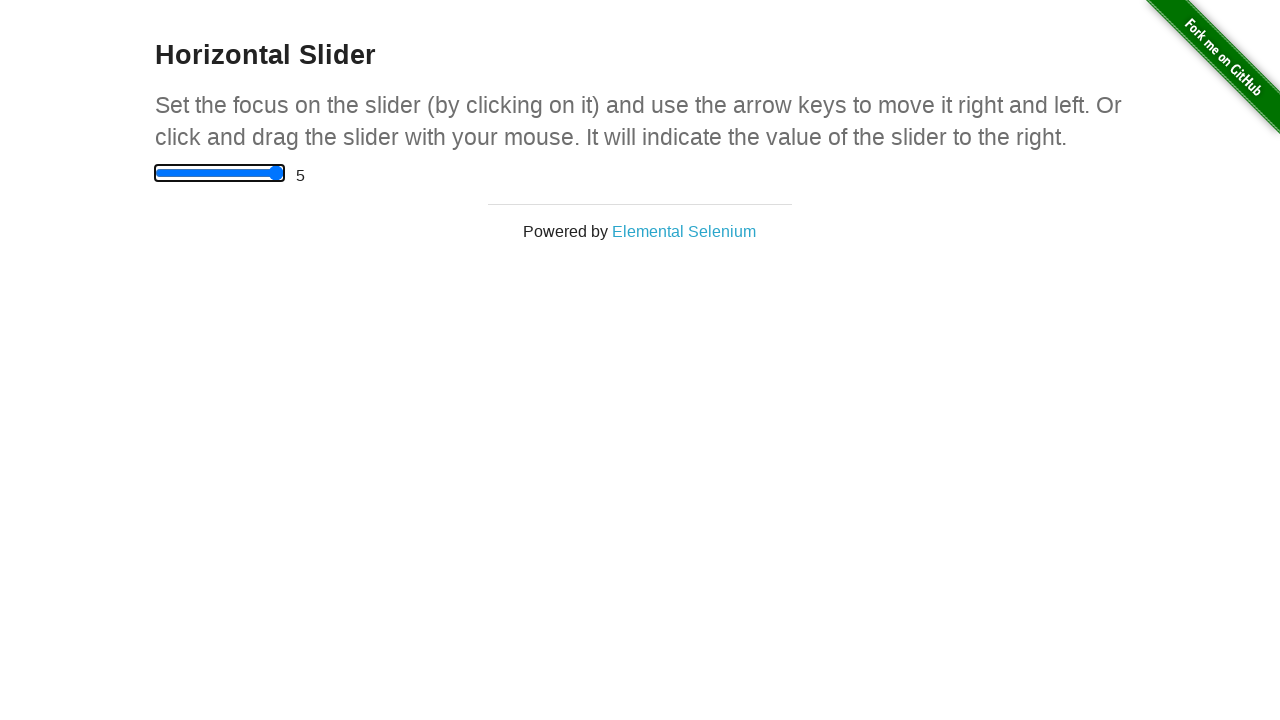

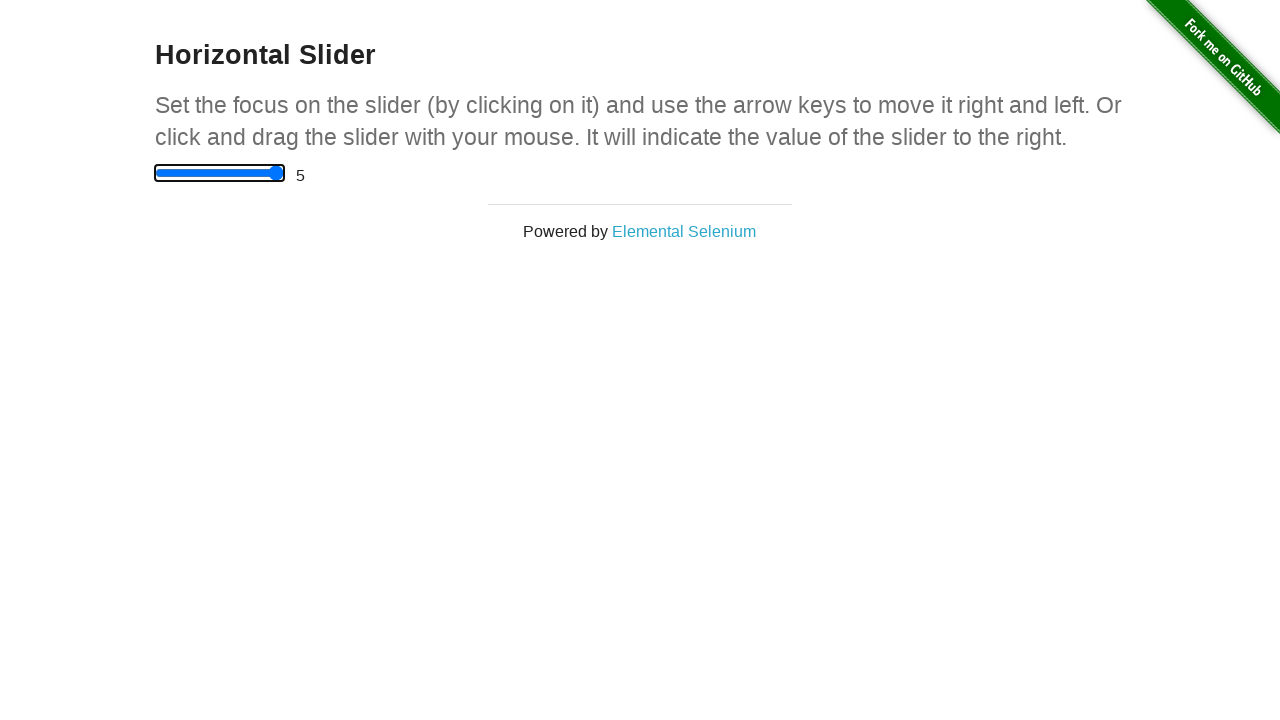